Tests form submission on an educational exercise page by extracting a value from an image attribute, calculating a mathematical result, filling in the answer, checking required checkboxes, and submitting the form.

Starting URL: http://suninjuly.github.io/get_attribute.html

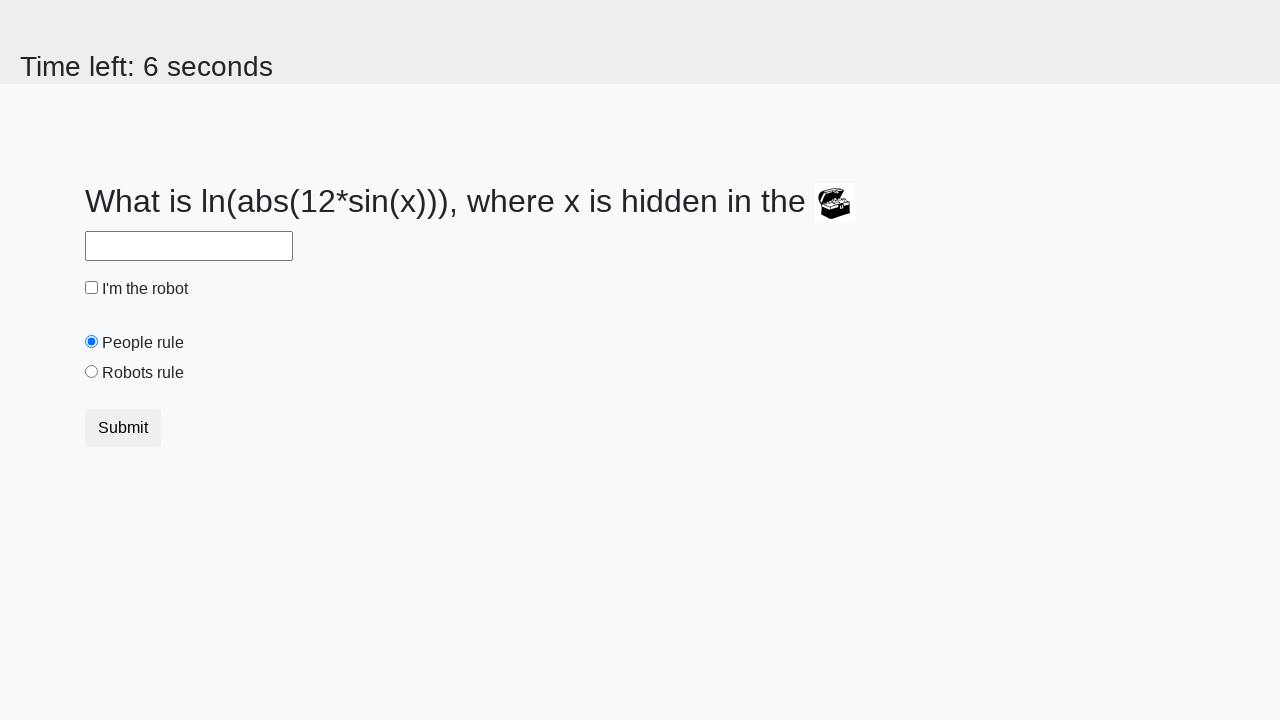

Located image element on the page
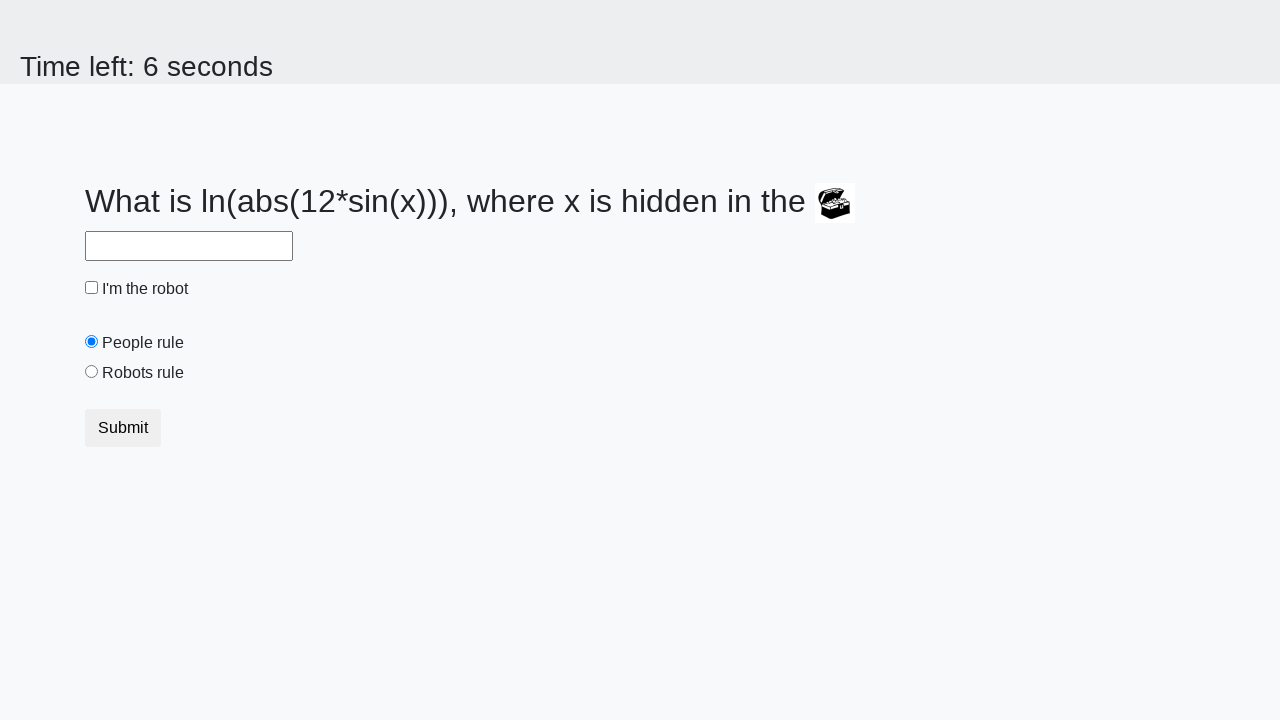

Extracted valuex attribute from image element
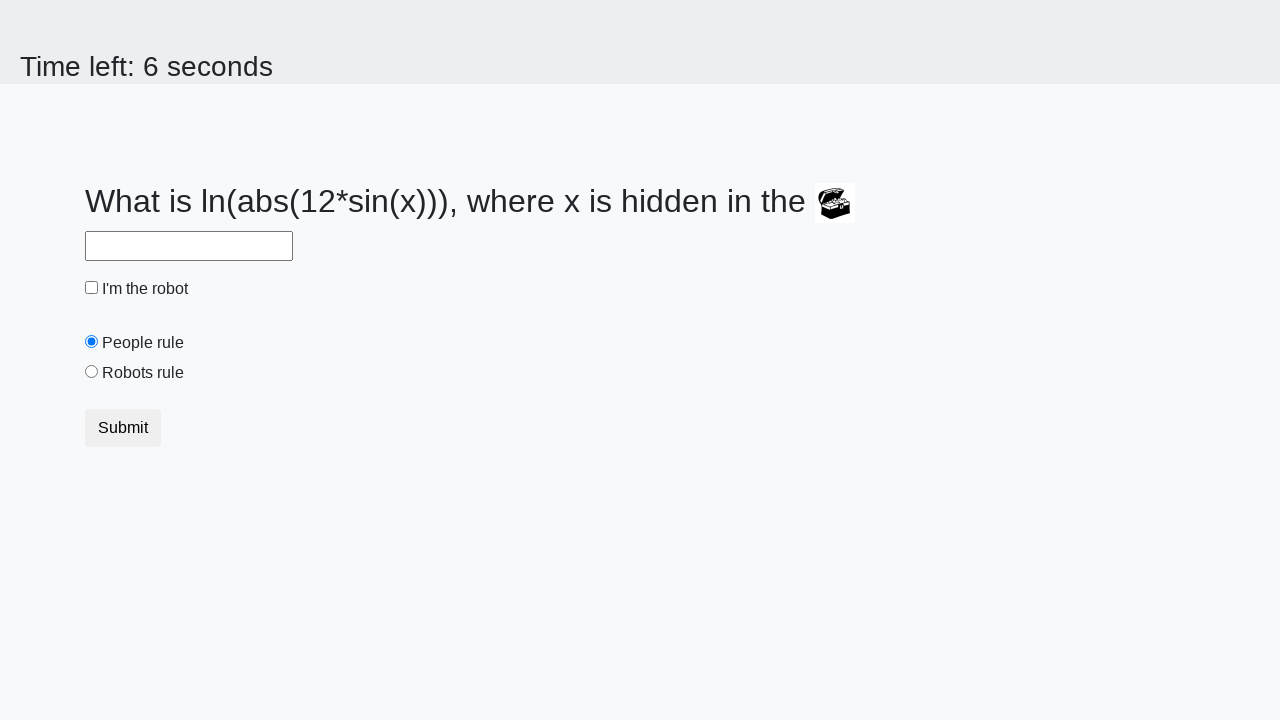

Calculated mathematical result using formula log(abs(12*sin(536))): 2.41923770343588
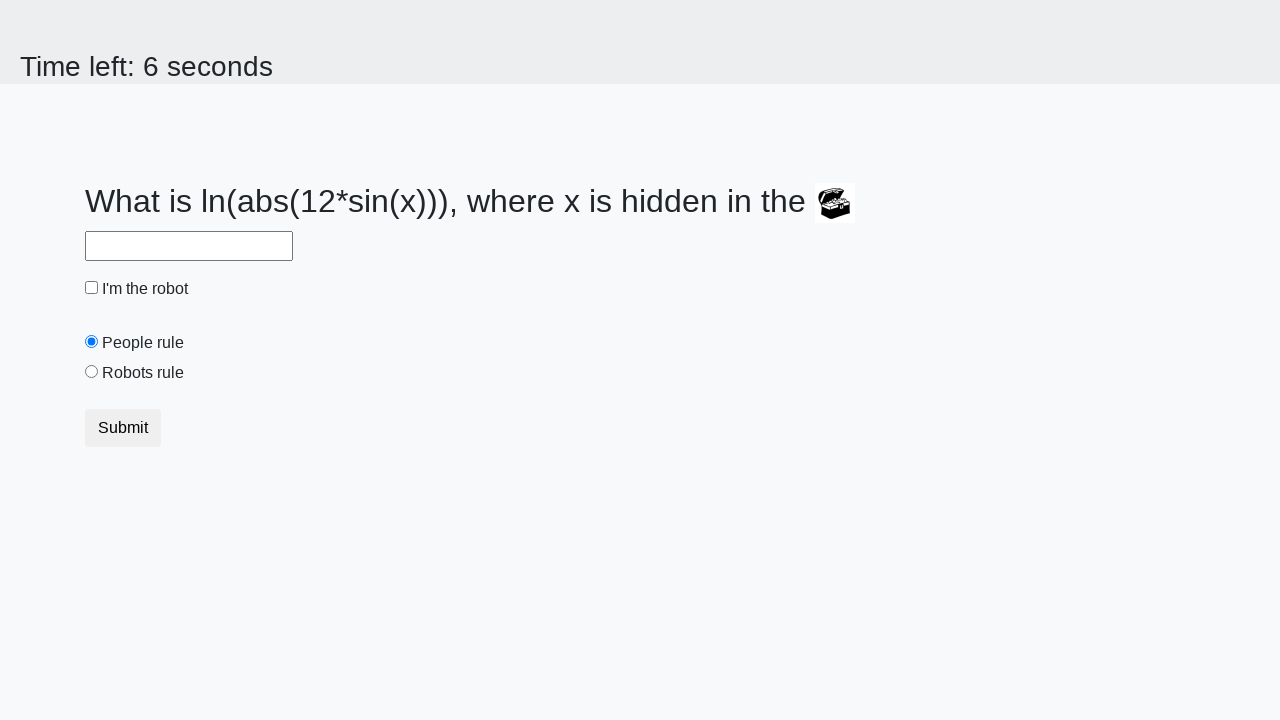

Filled answer field with calculated value: 2.41923770343588 on input#answer
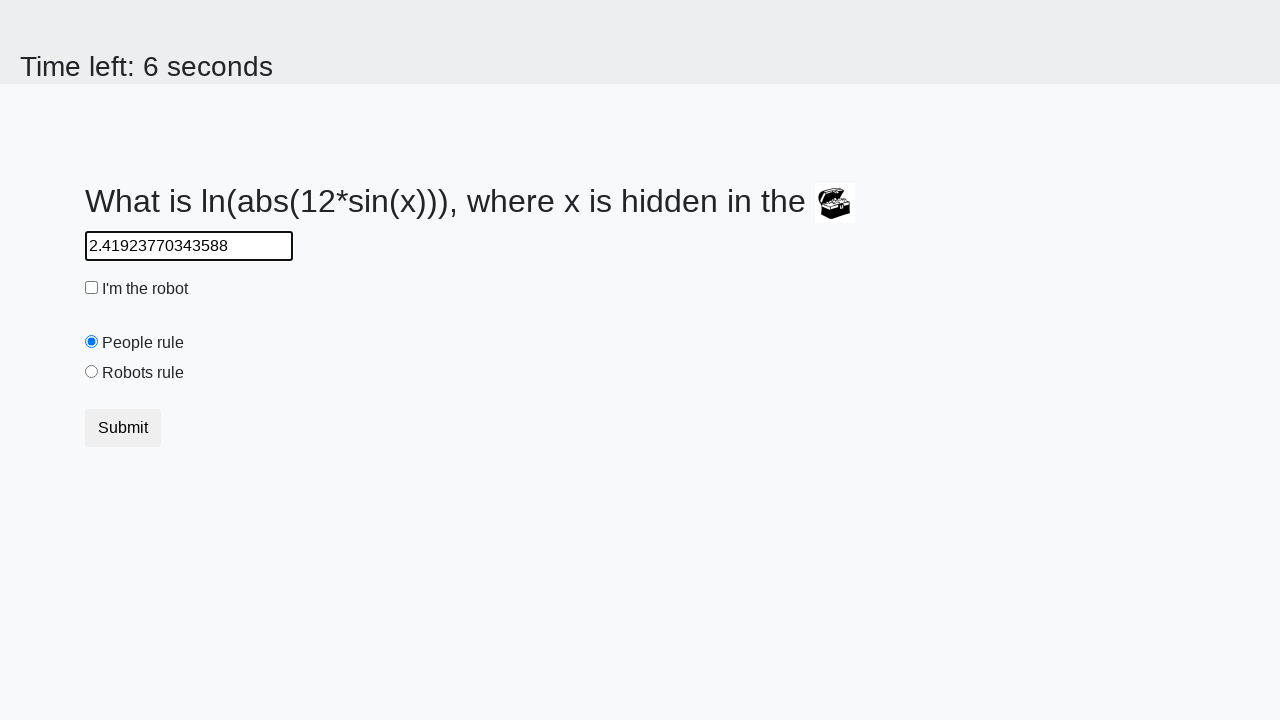

Checked the robot checkbox at (92, 288) on input#robotCheckbox
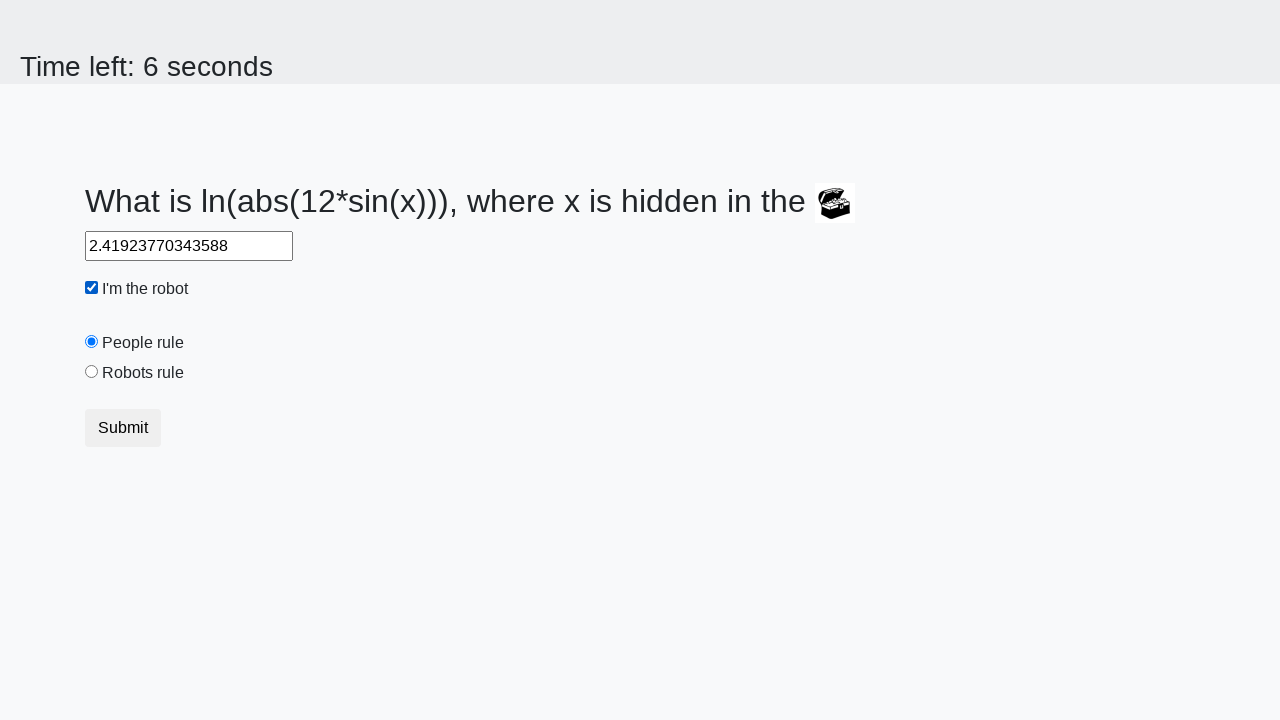

Checked the robots rule checkbox at (92, 372) on input#robotsRule
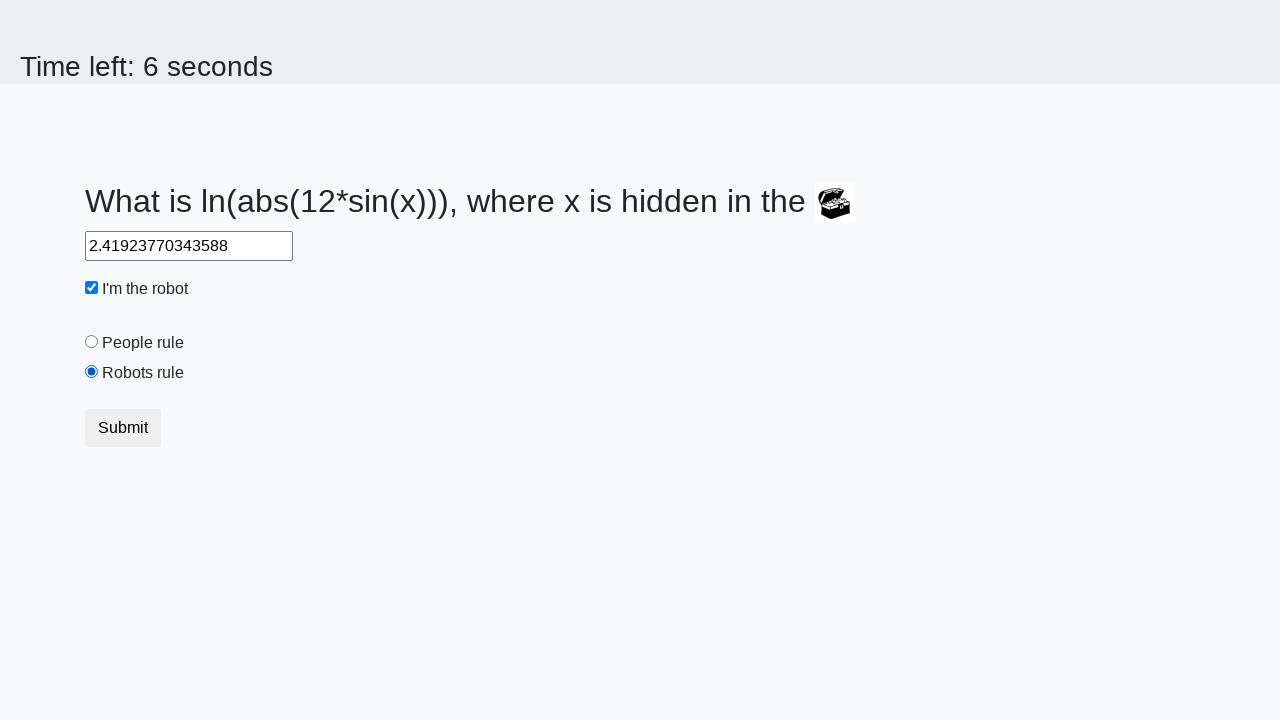

Clicked the form submit button at (123, 428) on button.btn
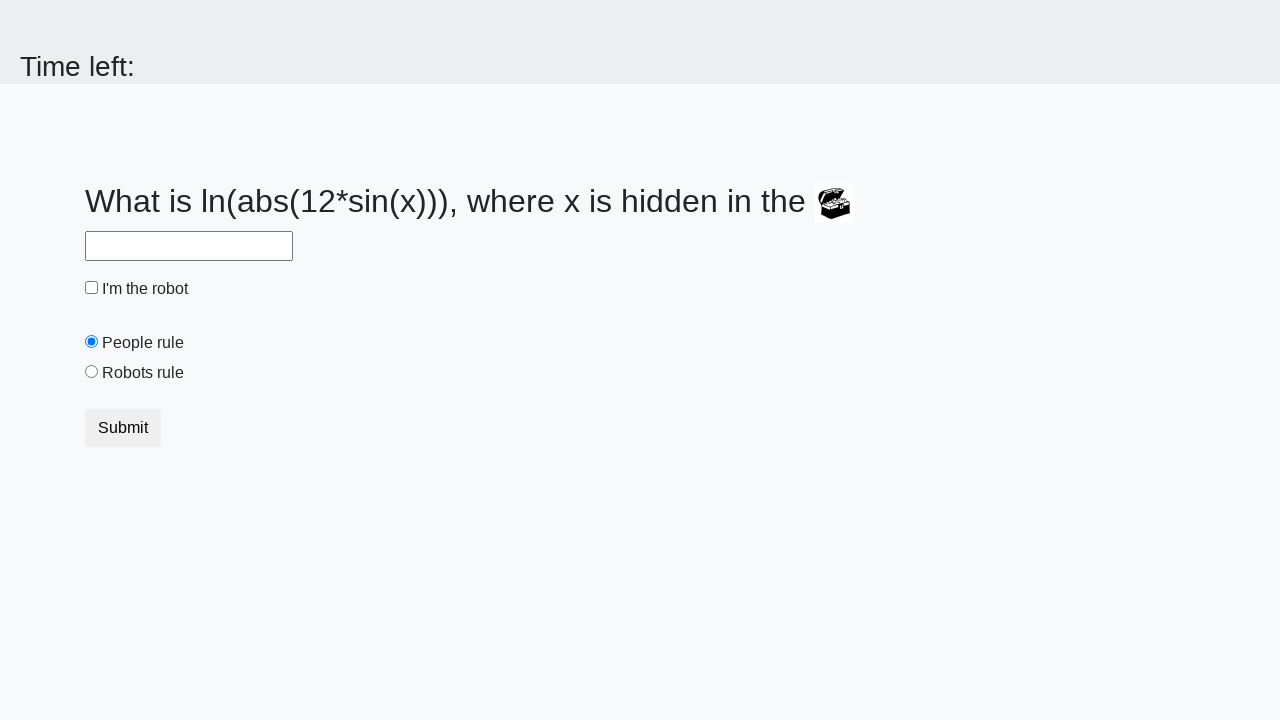

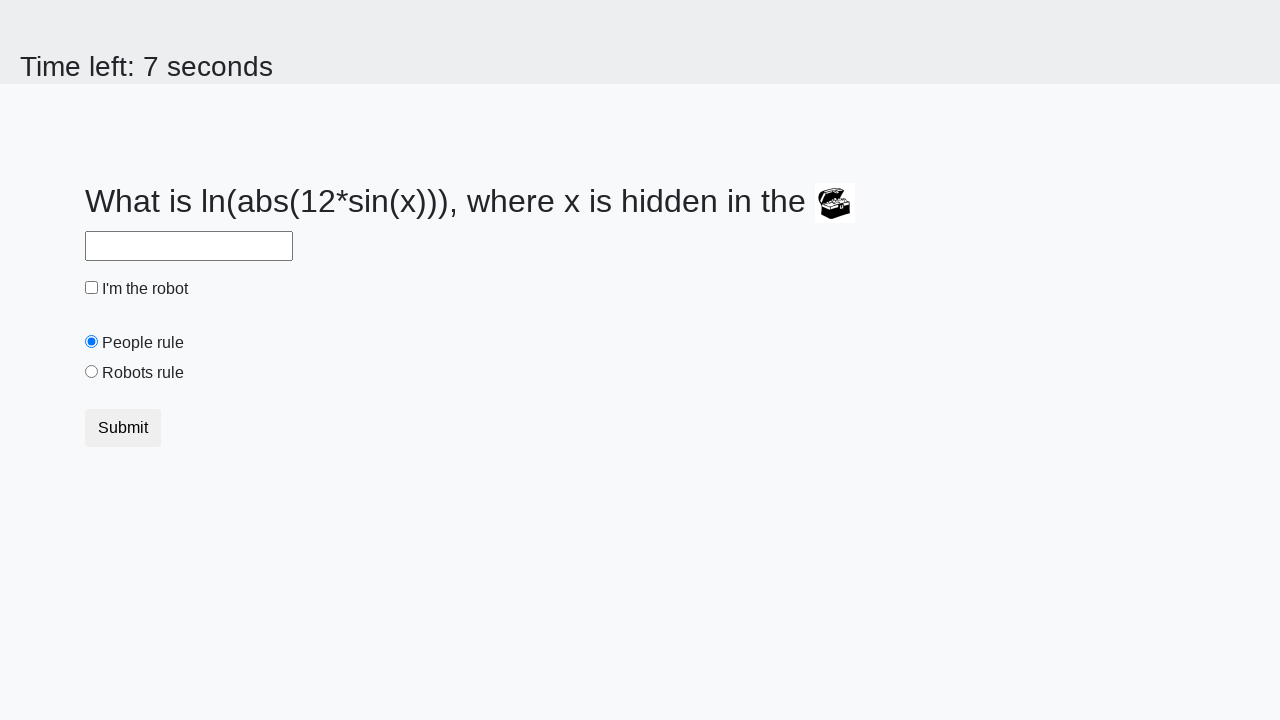